Tests browser window management methods including maximize, minimize, fullscreen, and setting custom window position and size on the TechPro Education website.

Starting URL: https://techproeducation.com

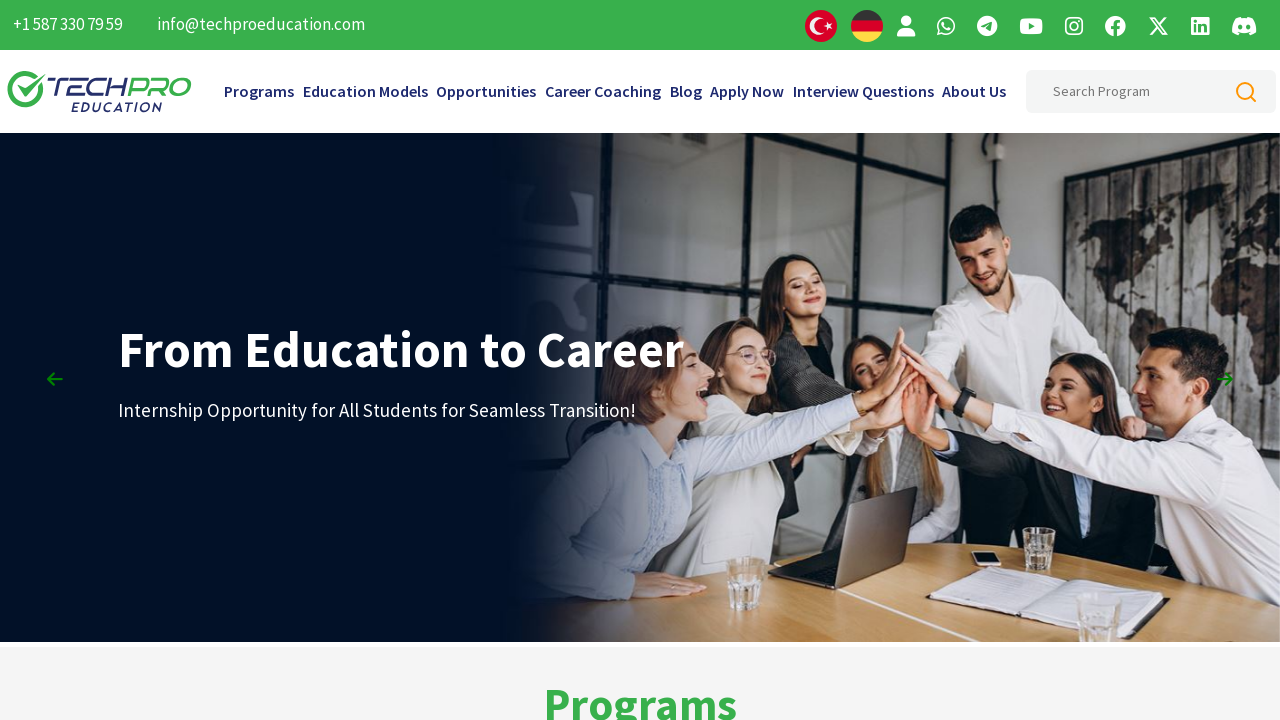

Set viewport size to 1920x1080 (maximized state)
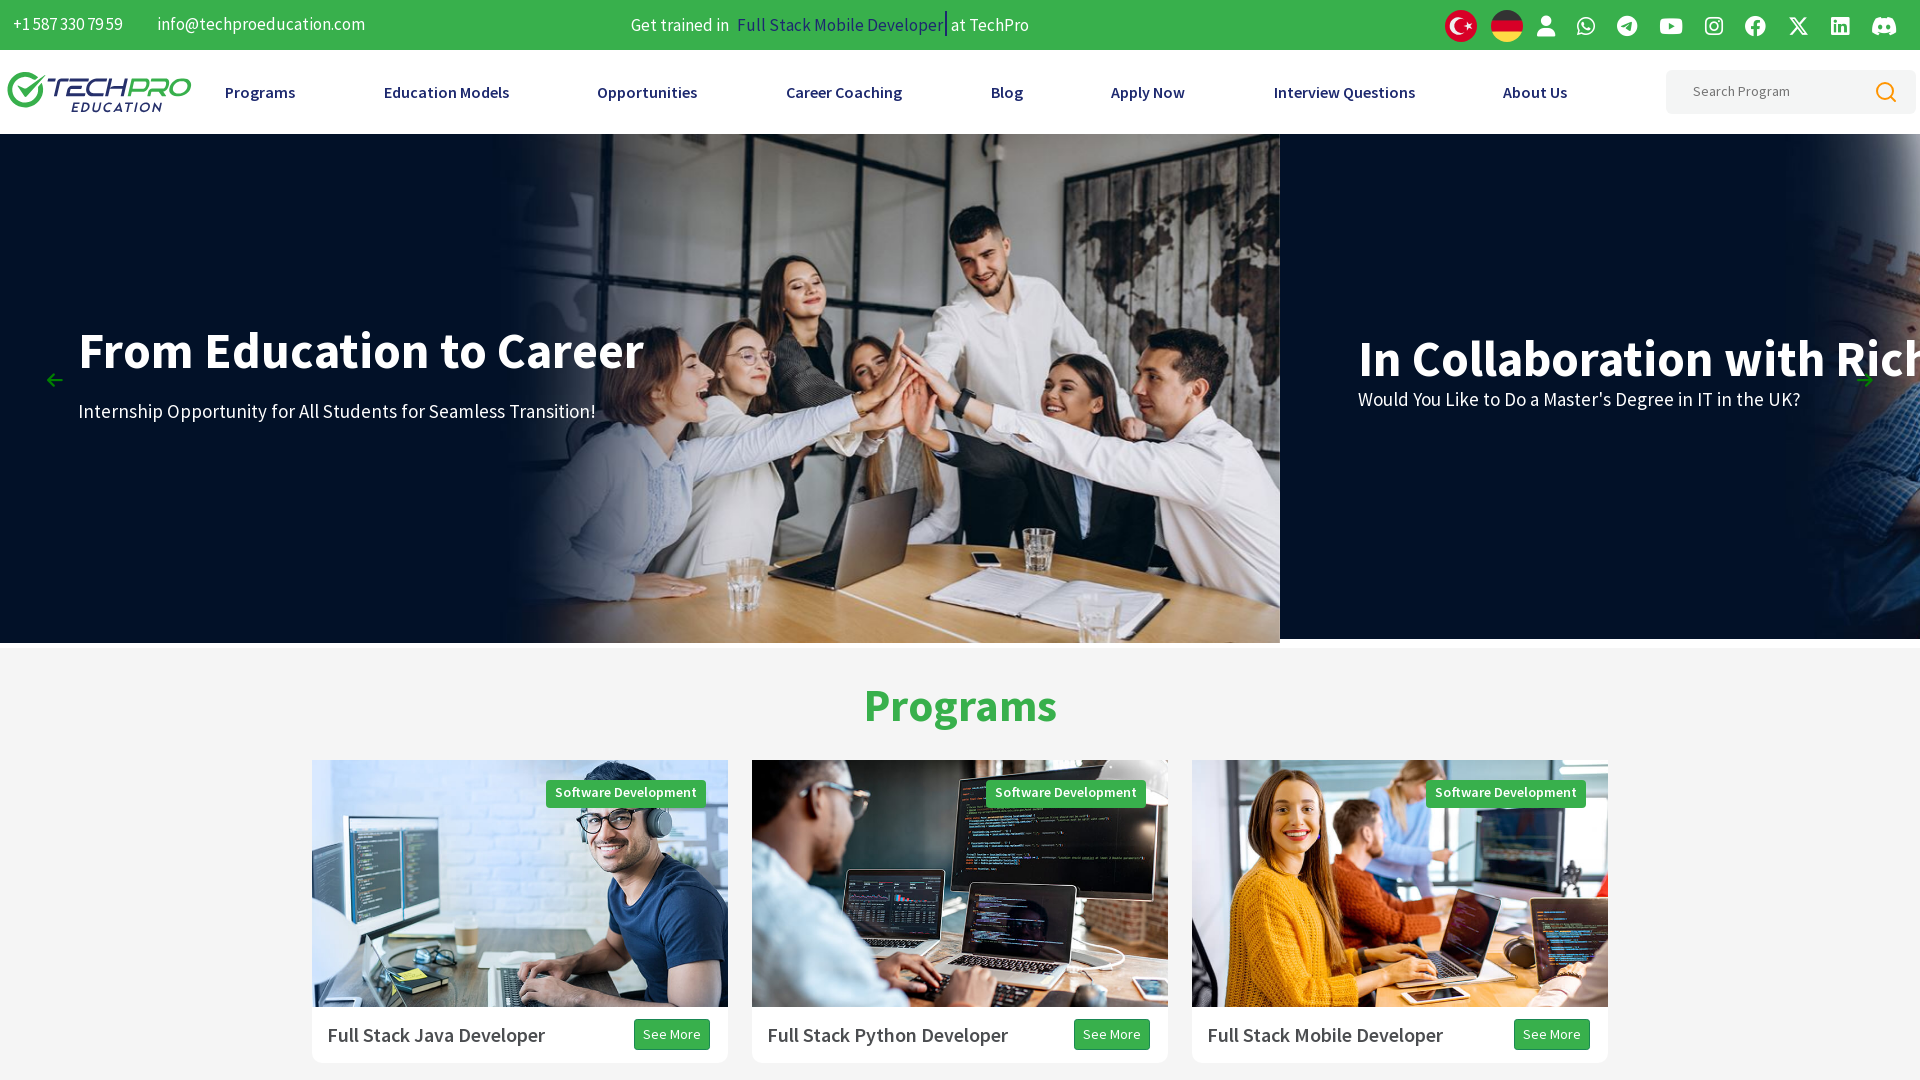

Waited 3 seconds to observe maximized window
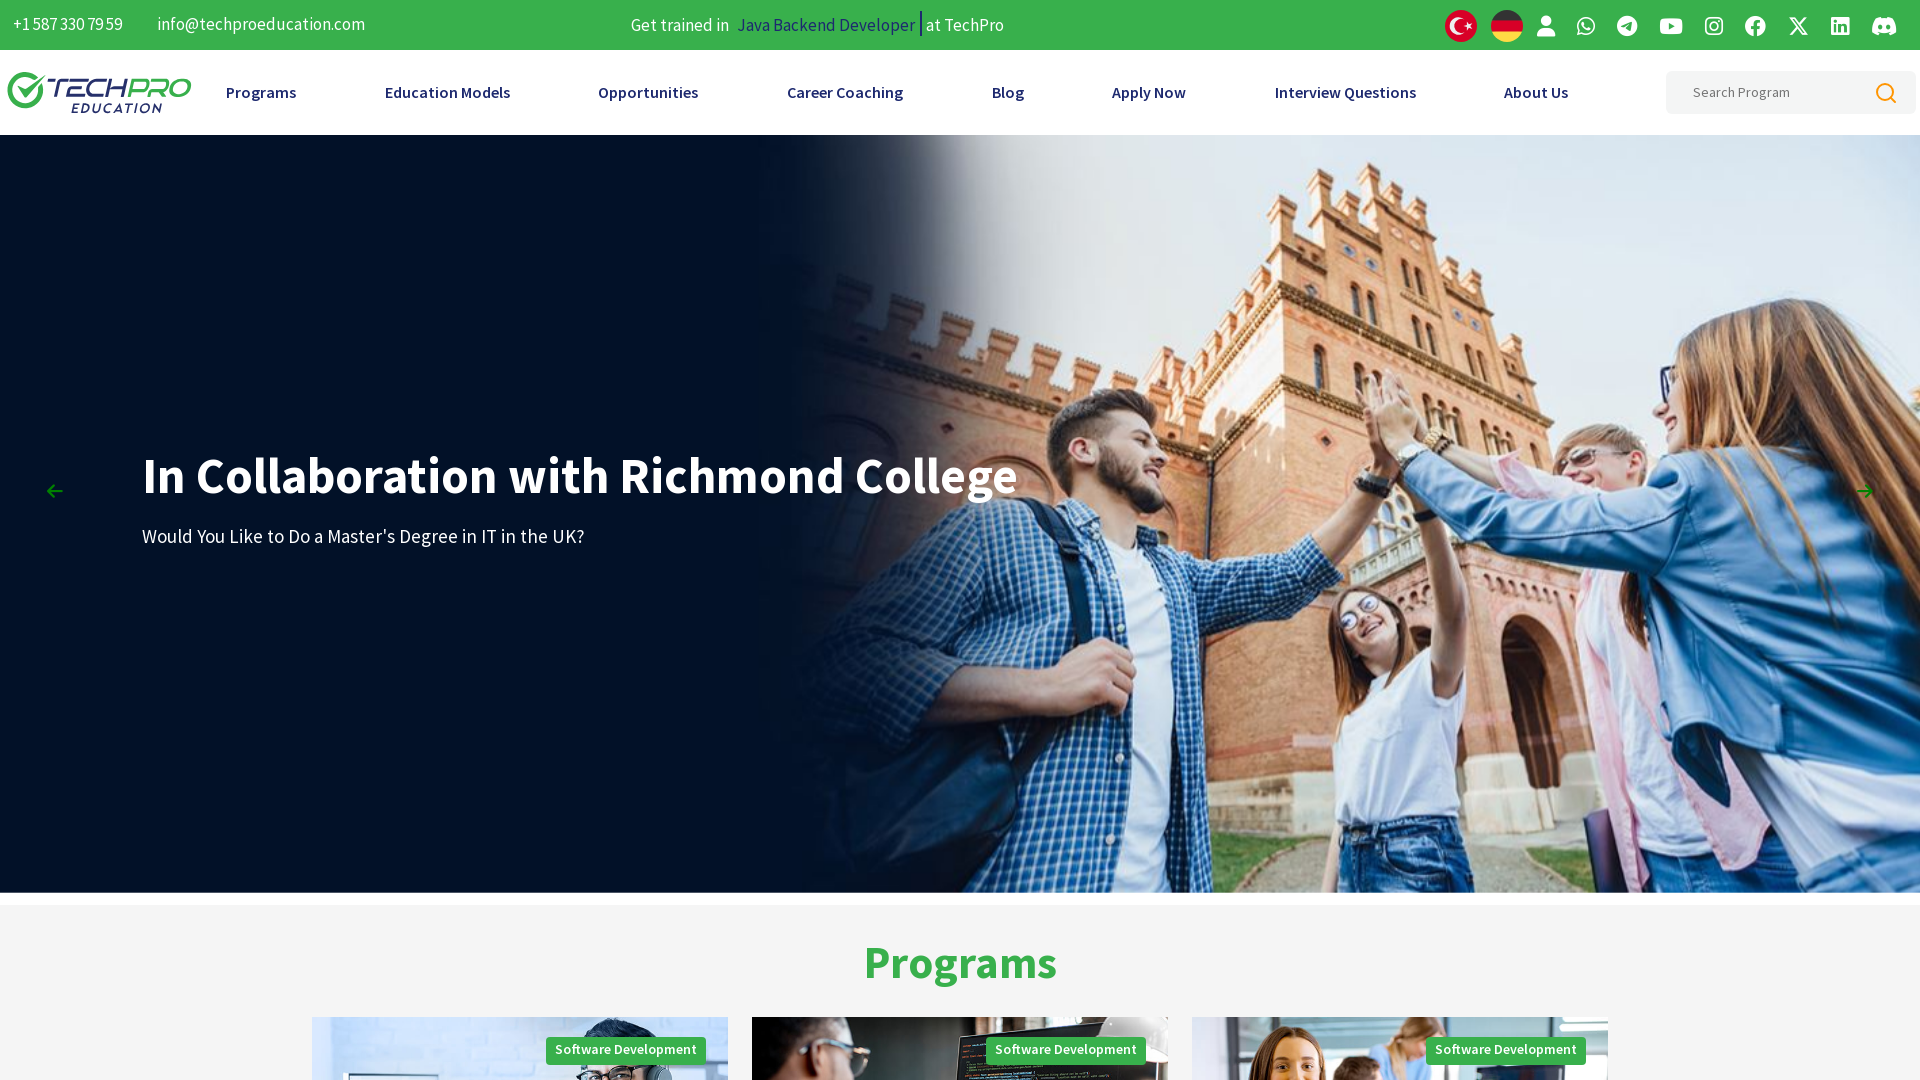

Set viewport size to 800x600 (minimized state simulation)
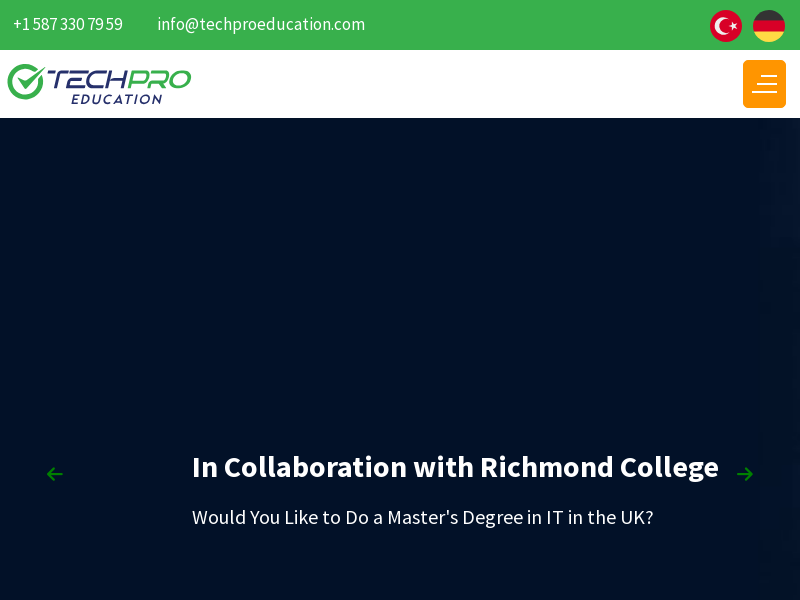

Waited 3 seconds to observe minimized window
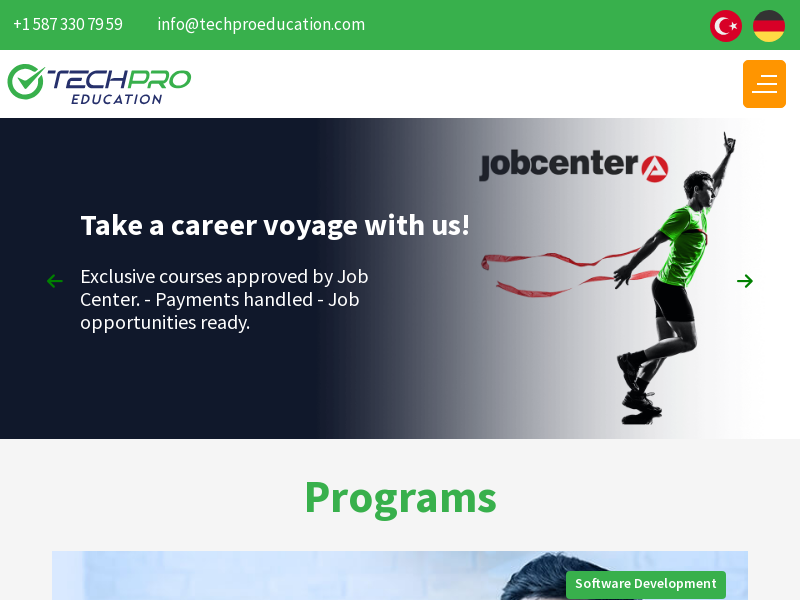

Set viewport size to 1920x1080 (fullscreen simulation)
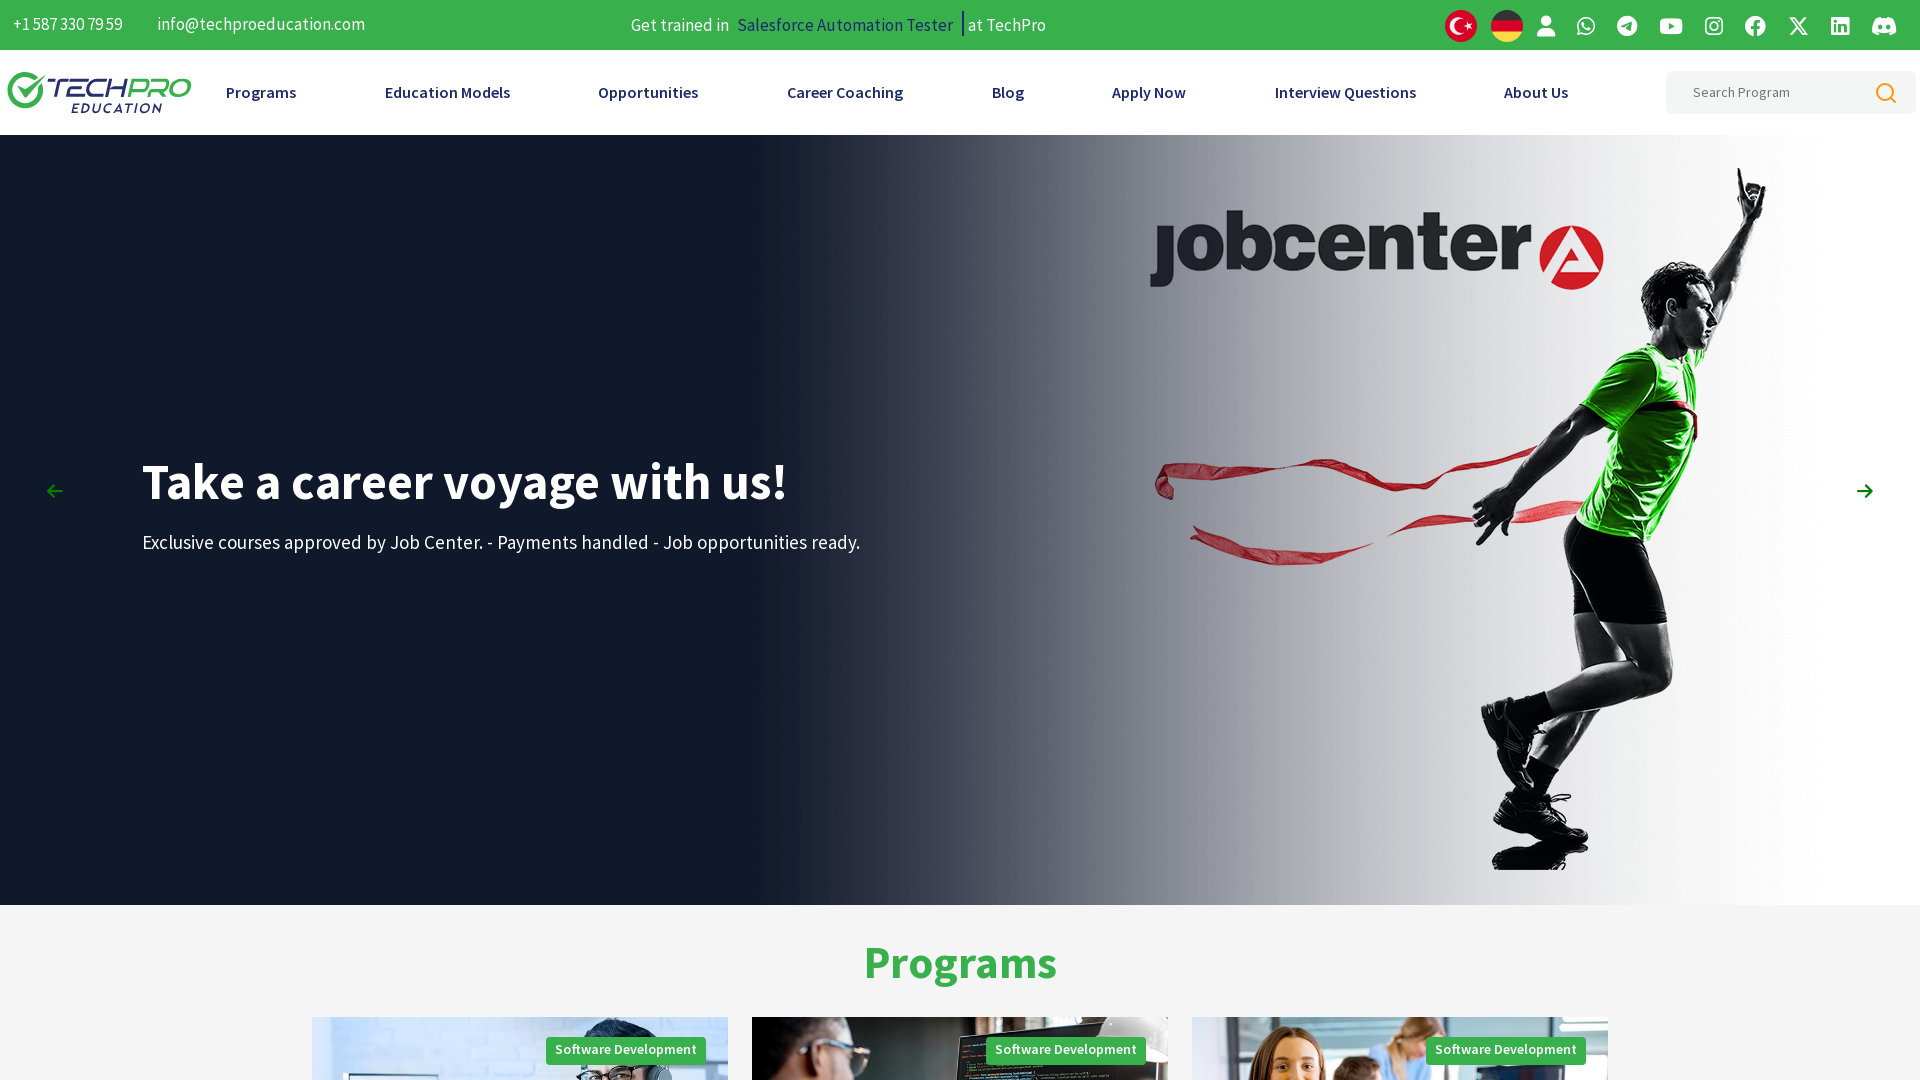

Waited 3 seconds to observe fullscreen window
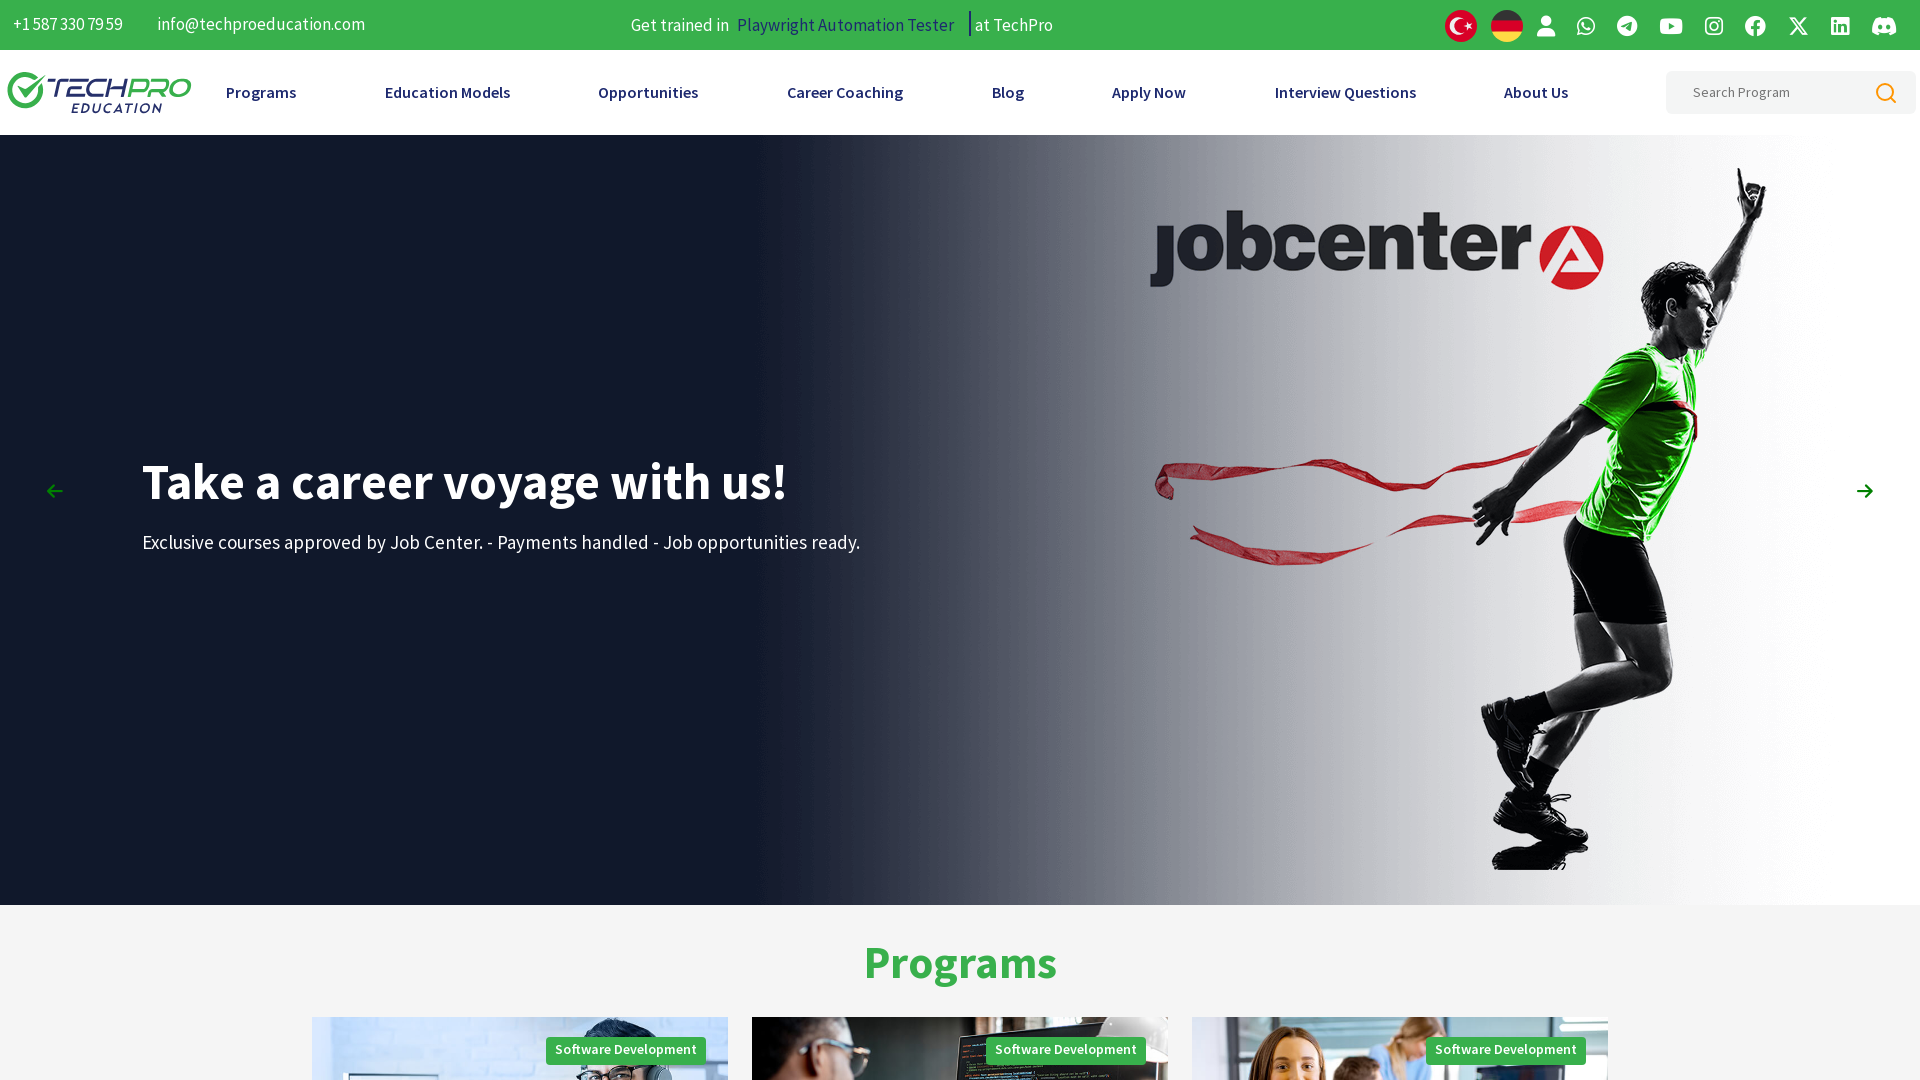

Set viewport size to 600x600 (custom window size)
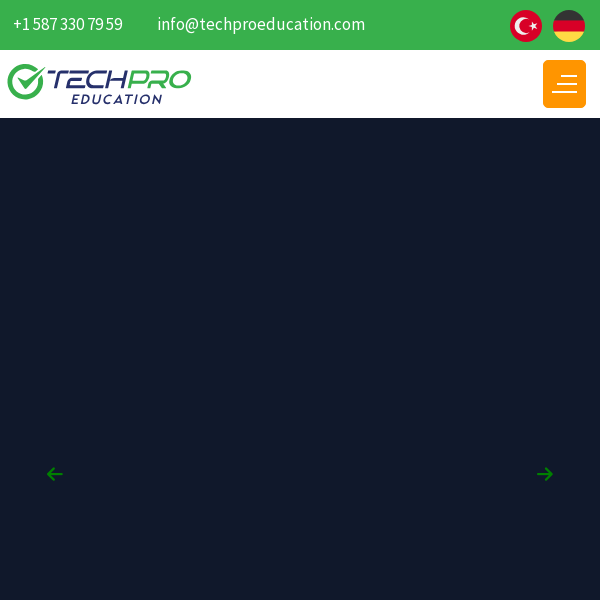

Verified page loaded successfully after custom window resize
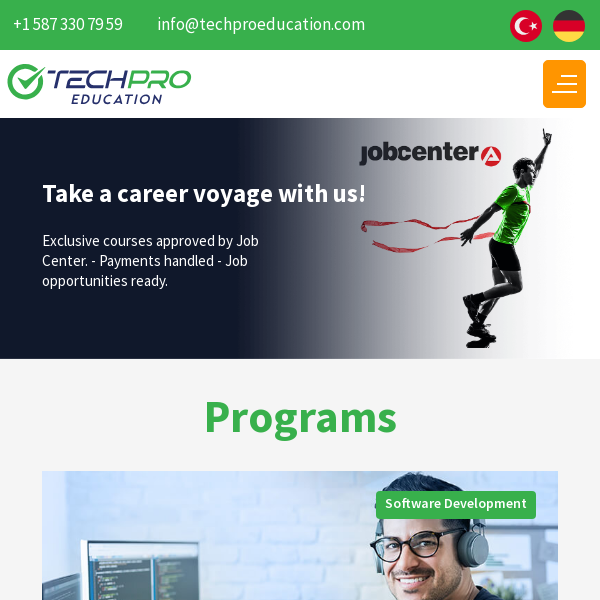

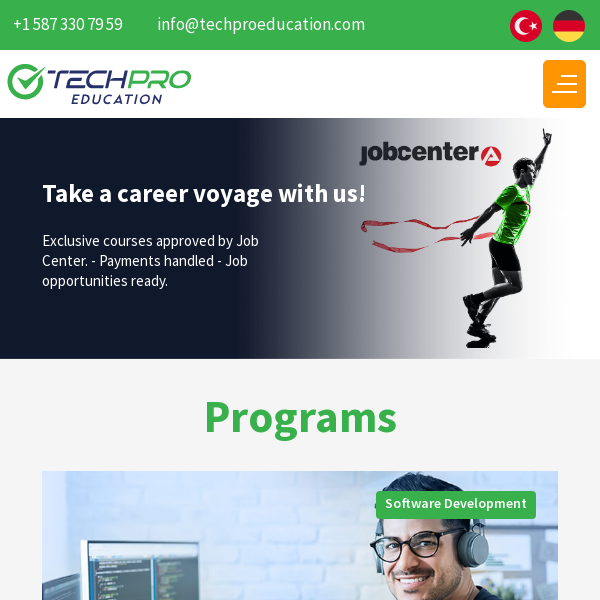